Tests pagination functionality by navigating to a different page and verifying that the content updates

Starting URL: https://pagination.js.org/

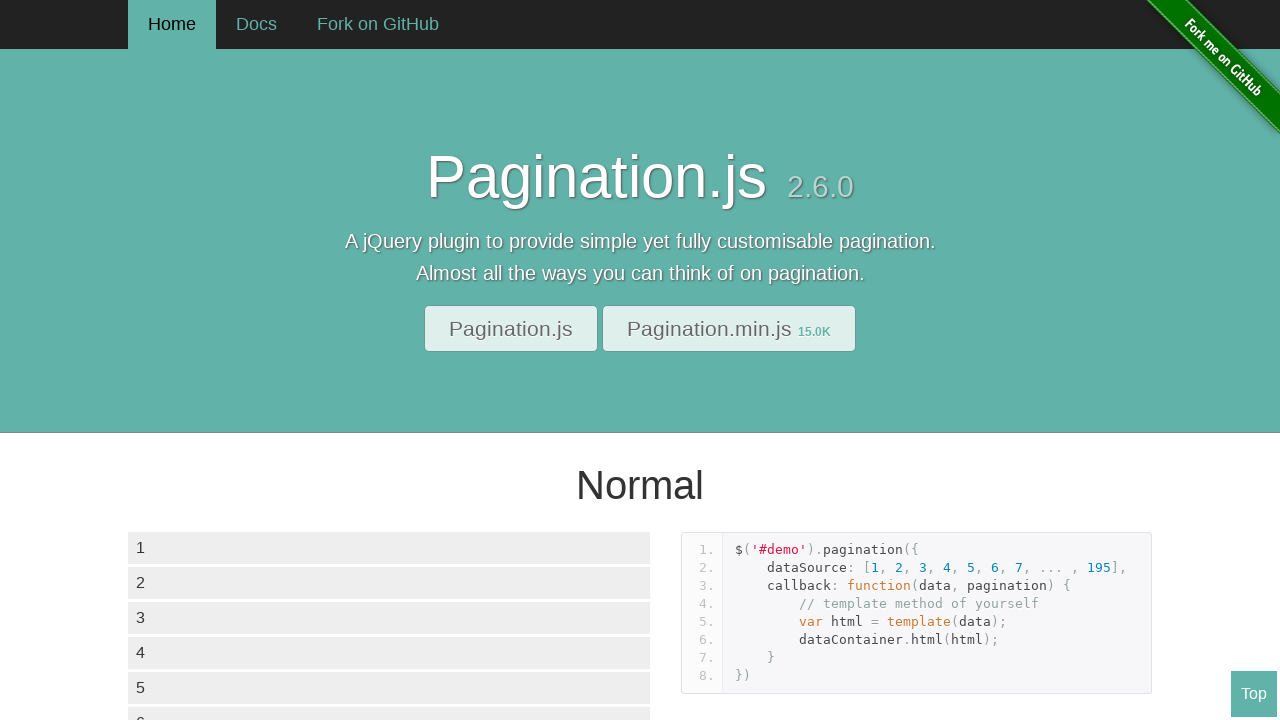

Waited for pagination demo to load
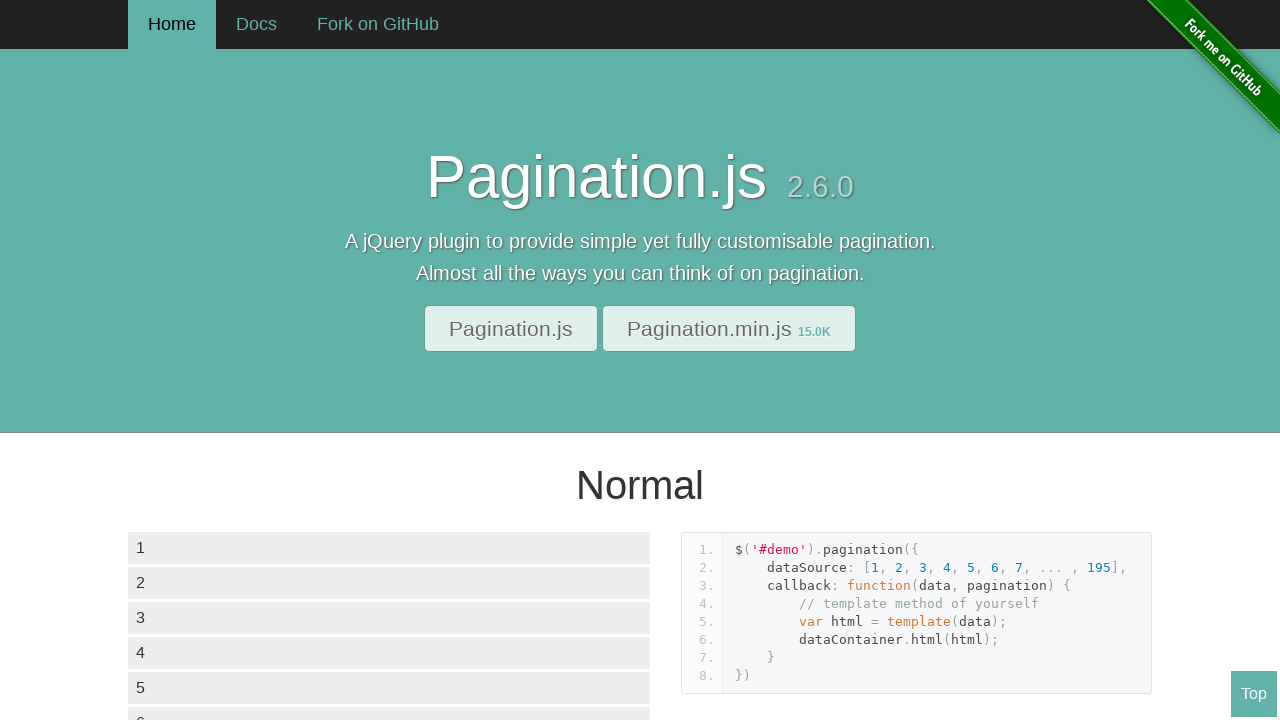

Located initial list items on the page
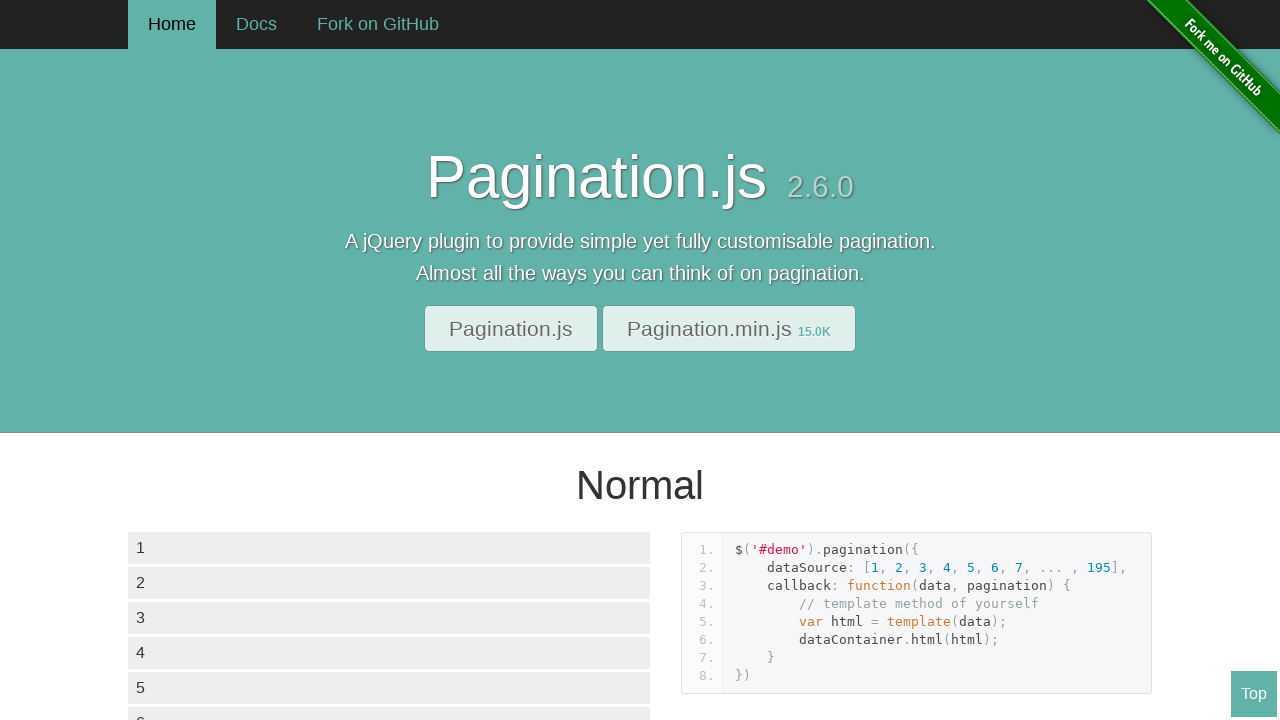

Selected 6th list item as reference for change detection
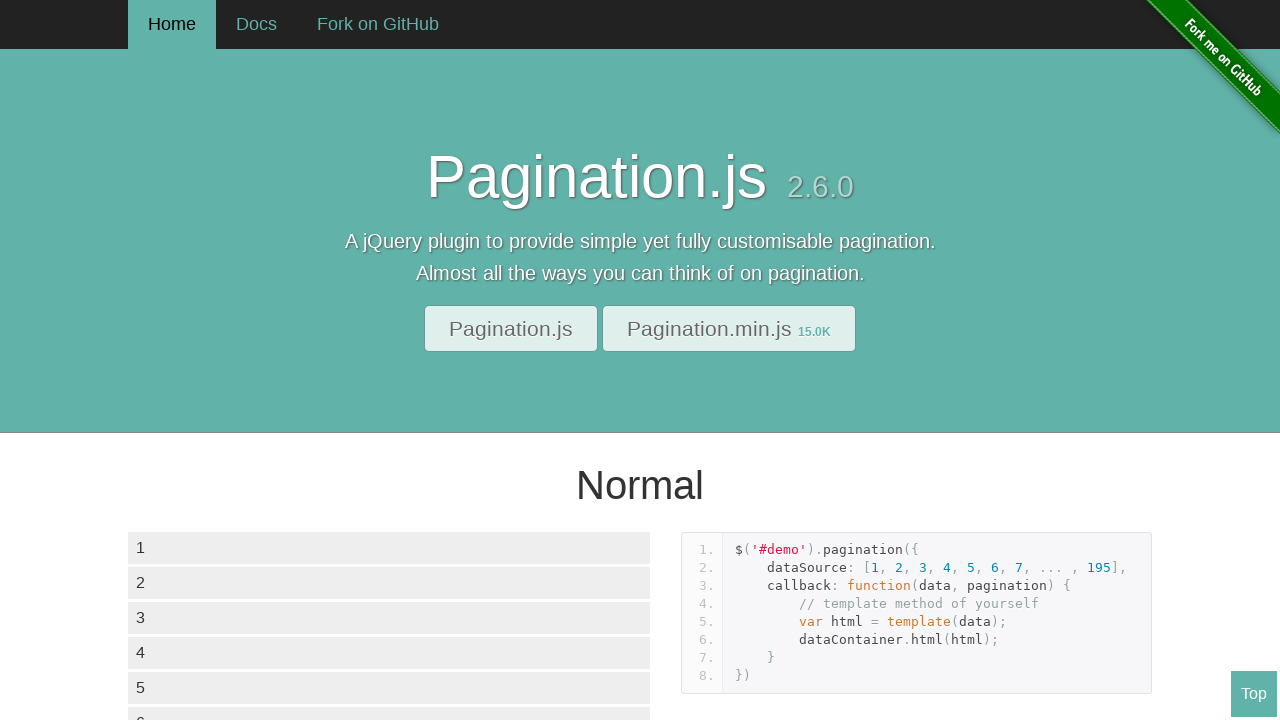

Captured initial text content of reference element
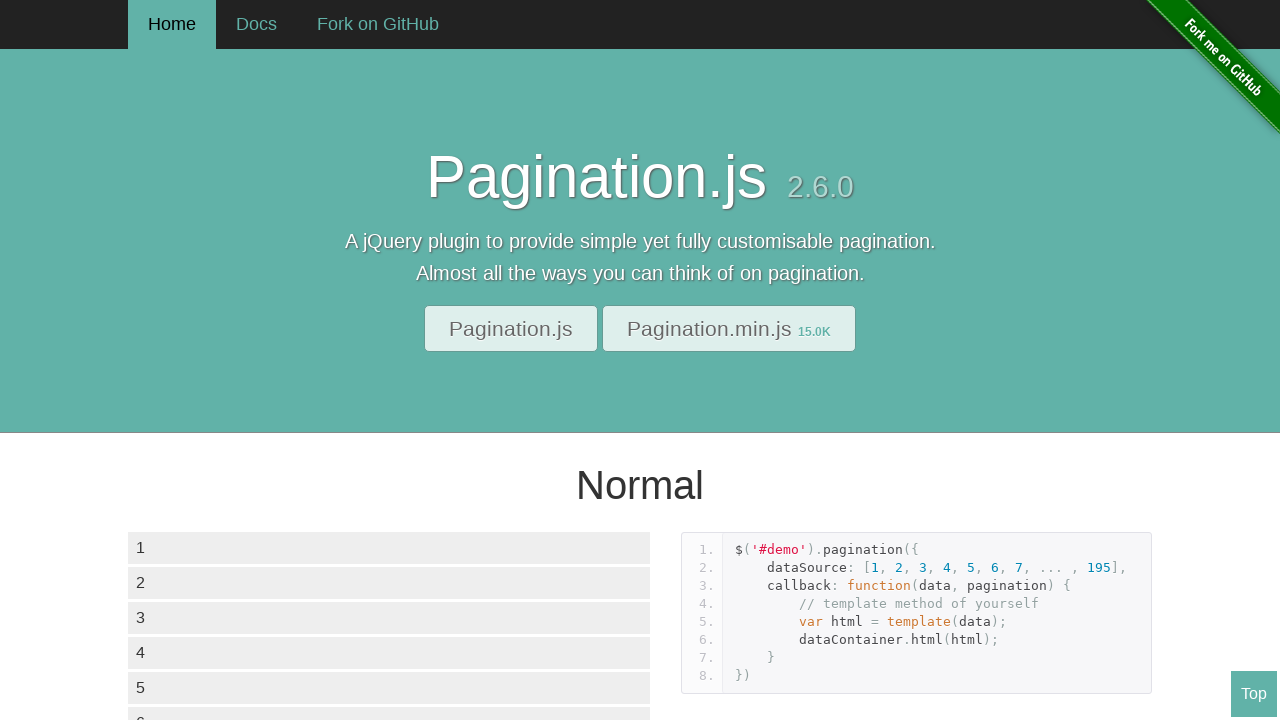

Clicked on page 3 in pagination controls at (205, 360) on xpath=//*[@id='demo1']/div[2]/div/ul/li/a >> nth=2
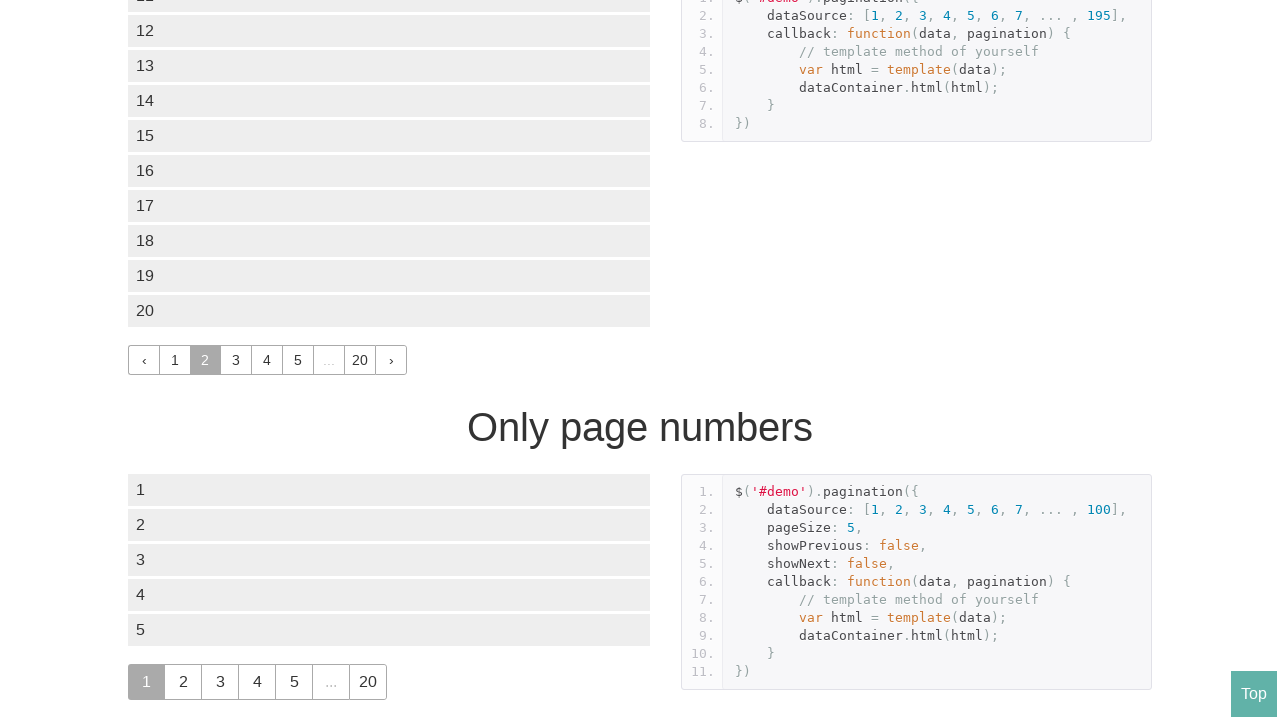

Waited for page content to update after pagination click
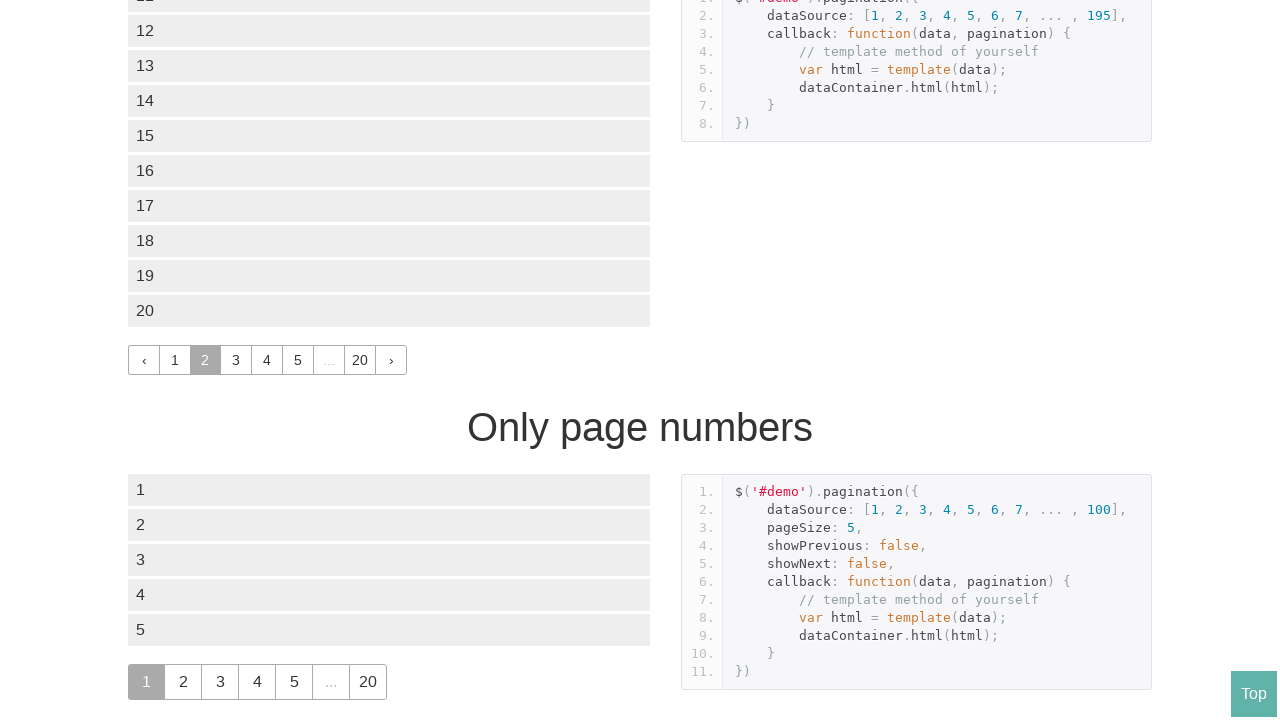

Verified new page content has loaded successfully
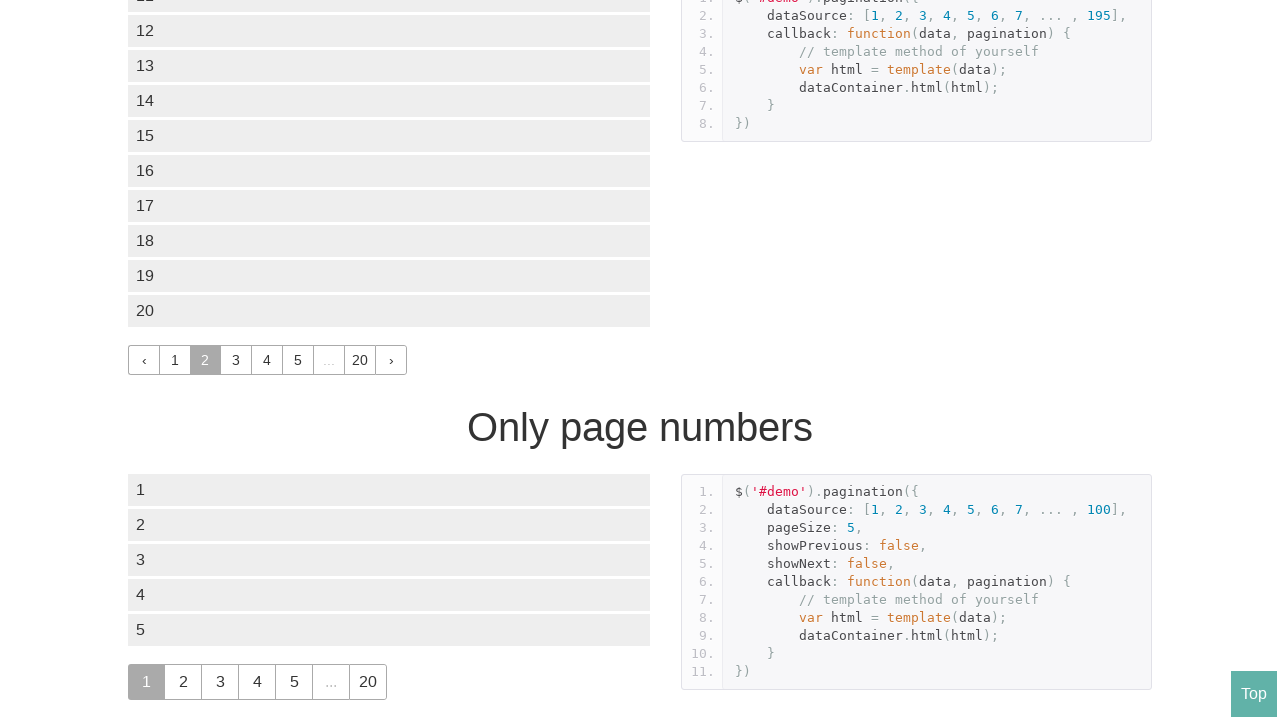

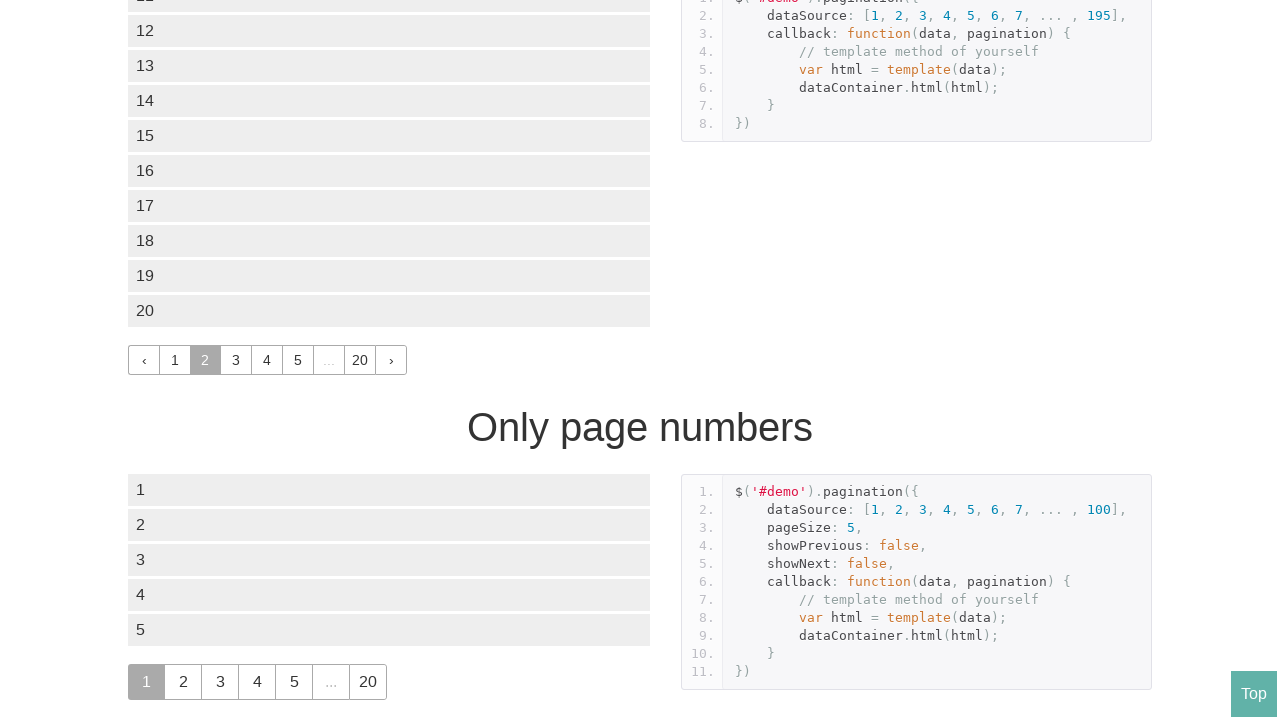